Navigates to Python.org homepage and verifies that event information is displayed in the event widget

Starting URL: https://www.python.org/

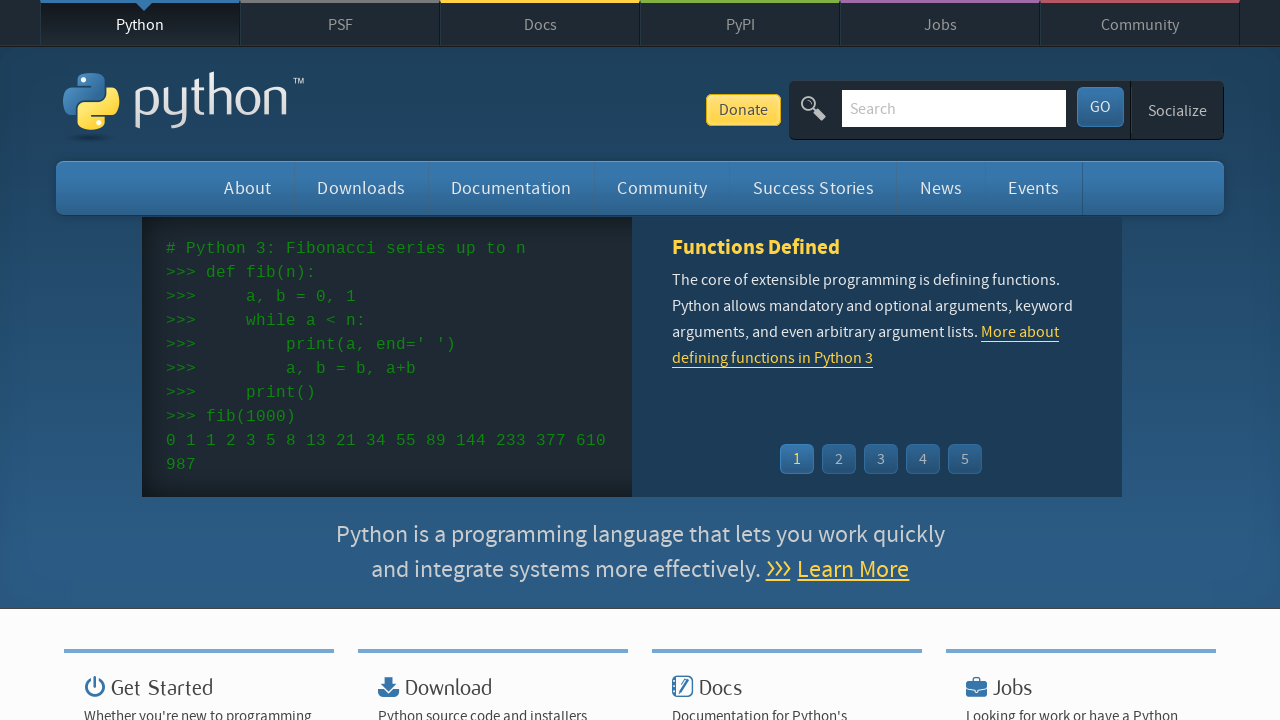

Navigated to Python.org homepage
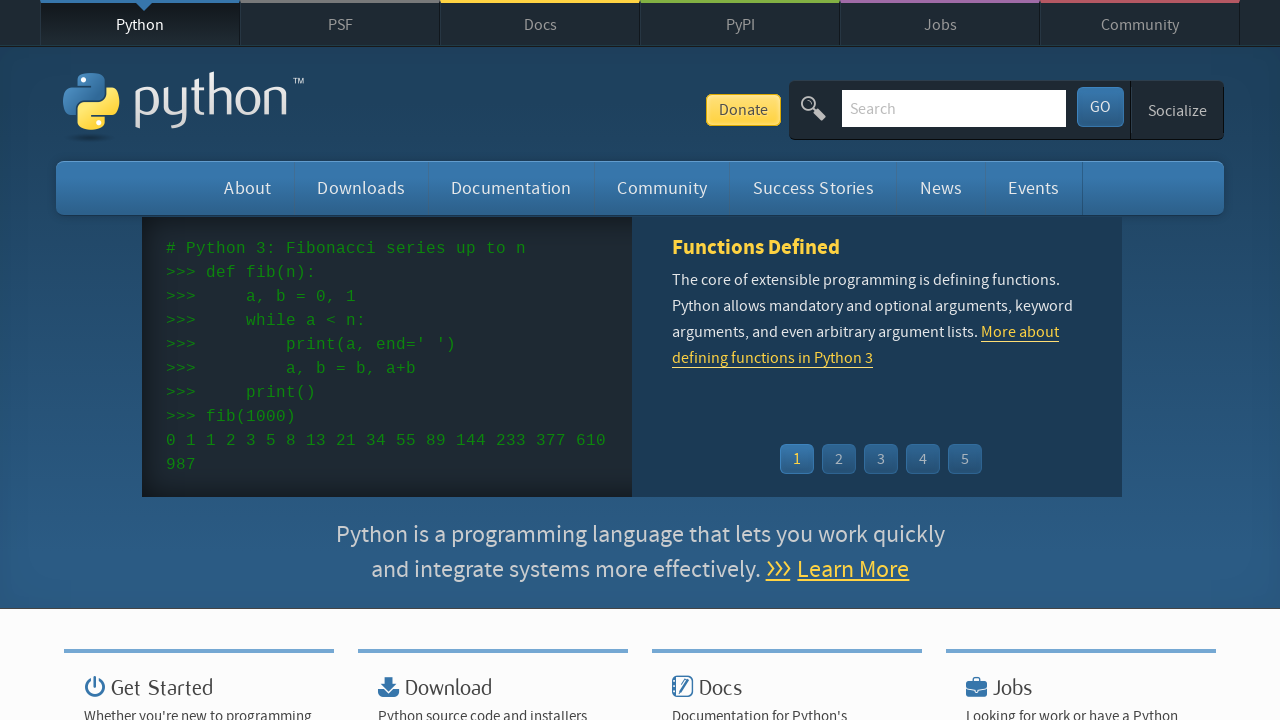

Event widget time elements loaded
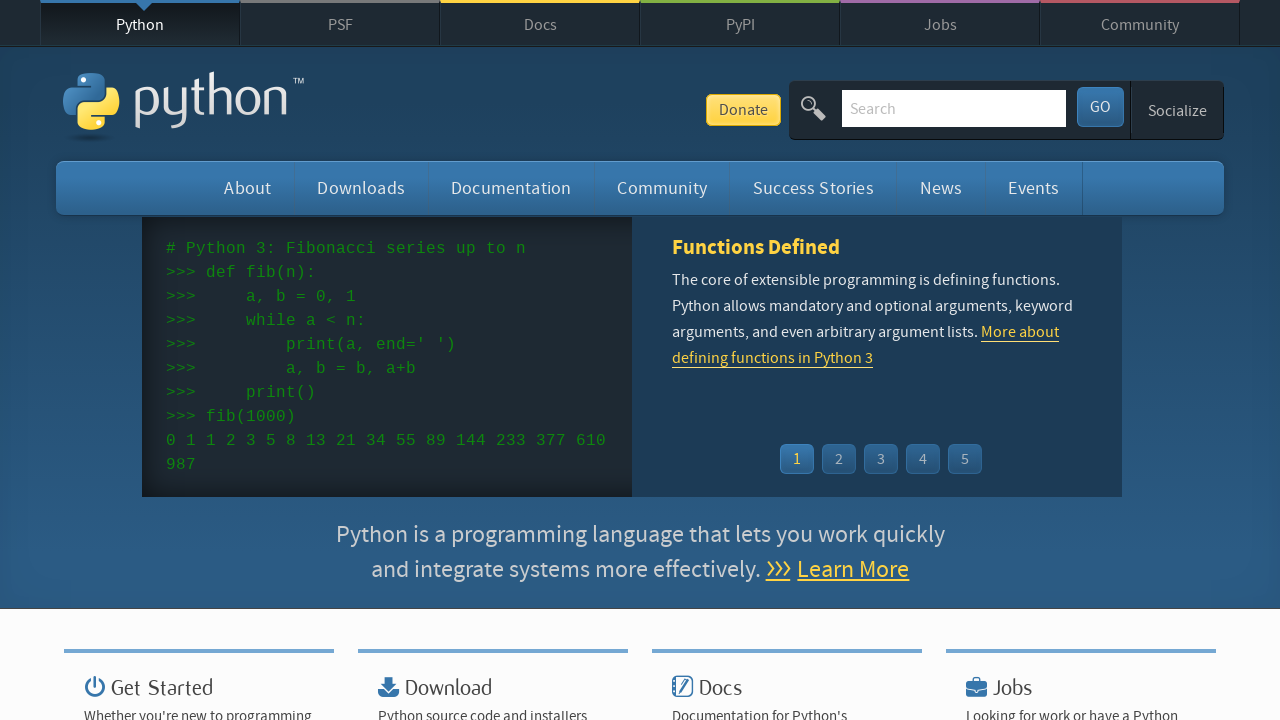

Event widget links loaded
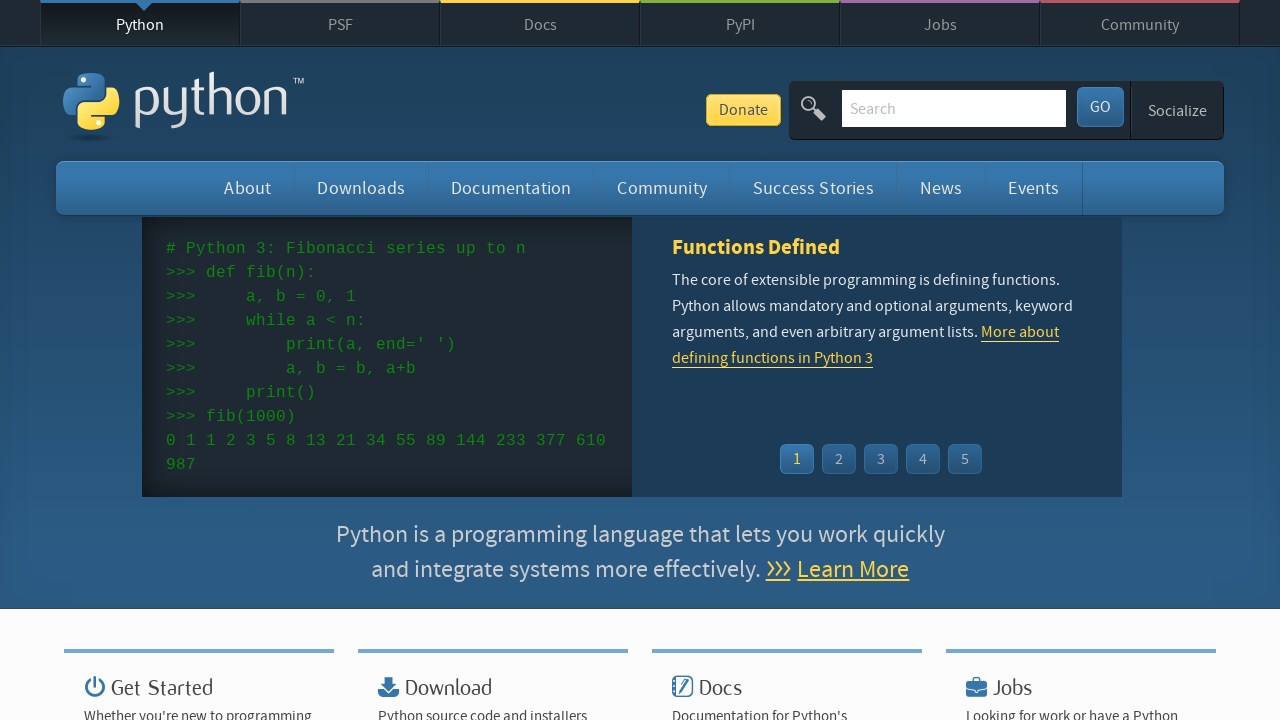

Retrieved all event time elements from widget
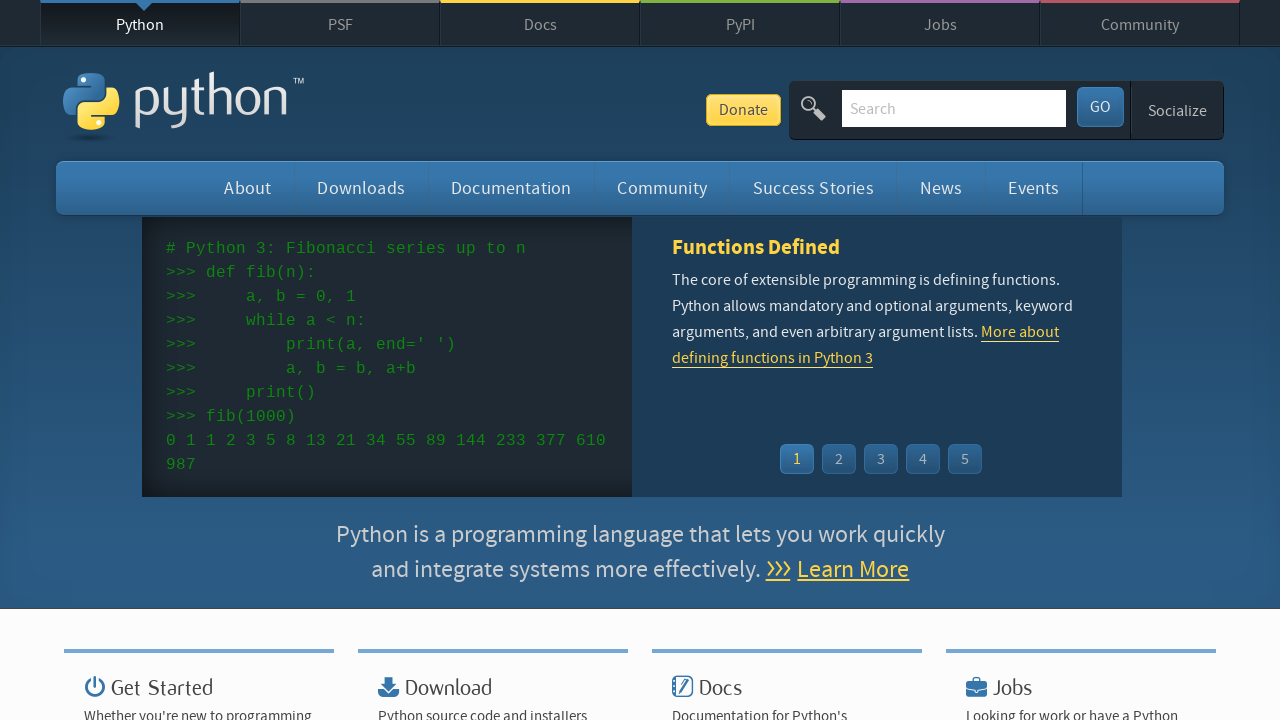

Retrieved all event name links from widget
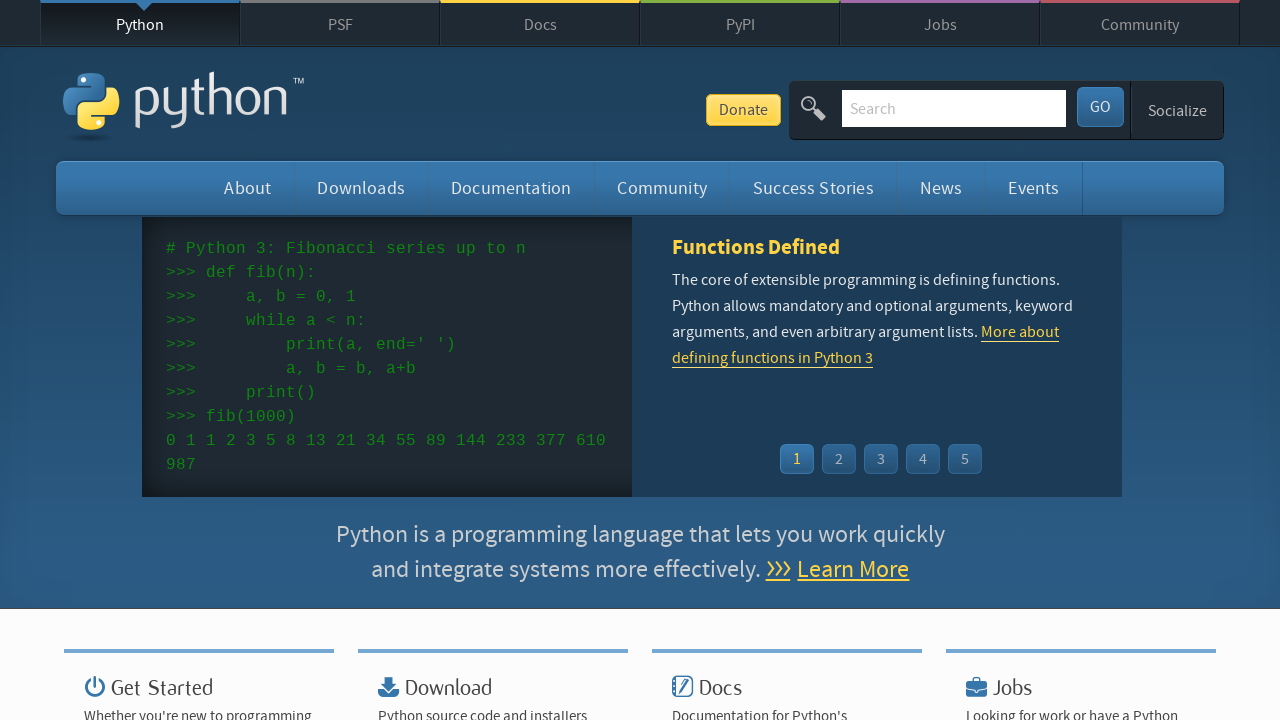

Verified that event times are present in the widget
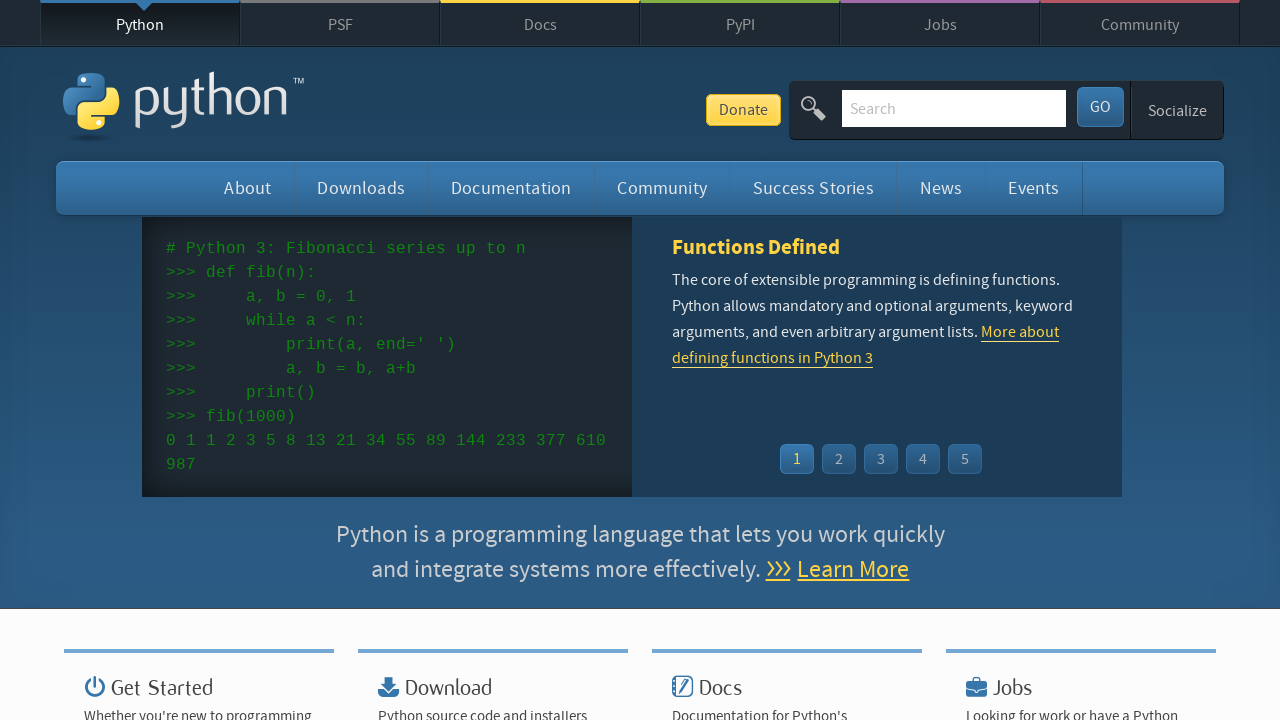

Verified that event names are present in the widget
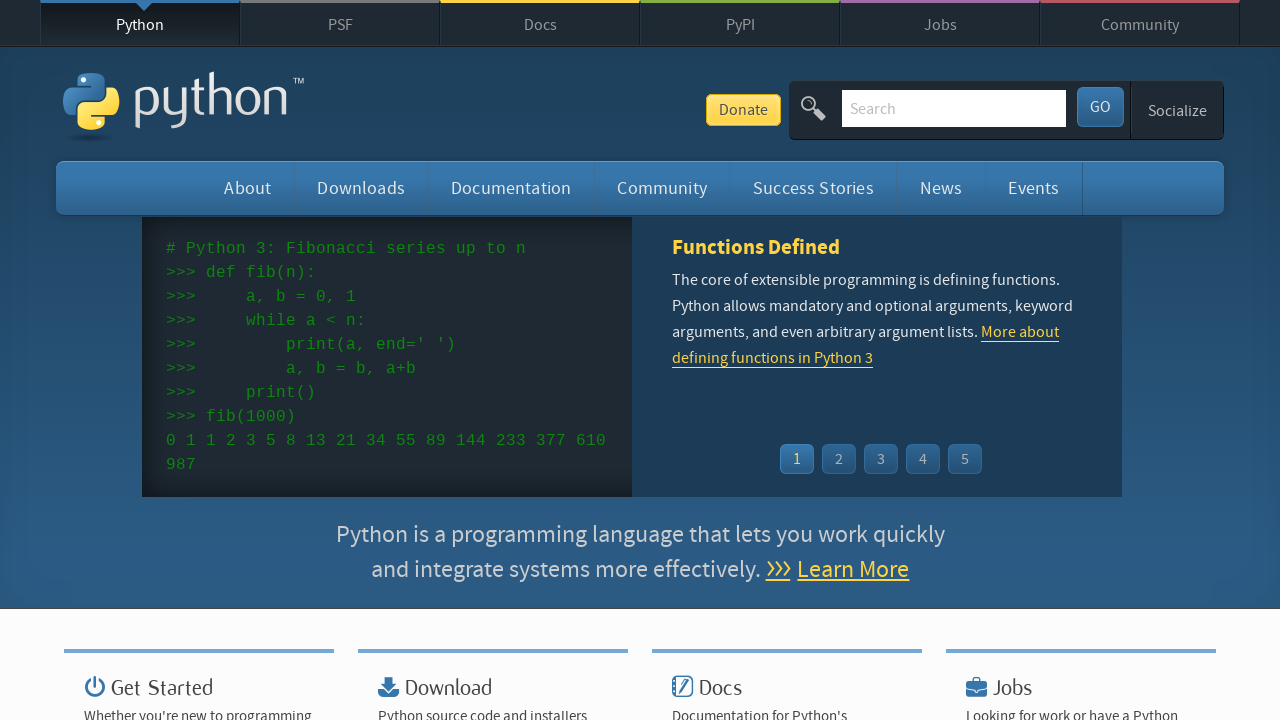

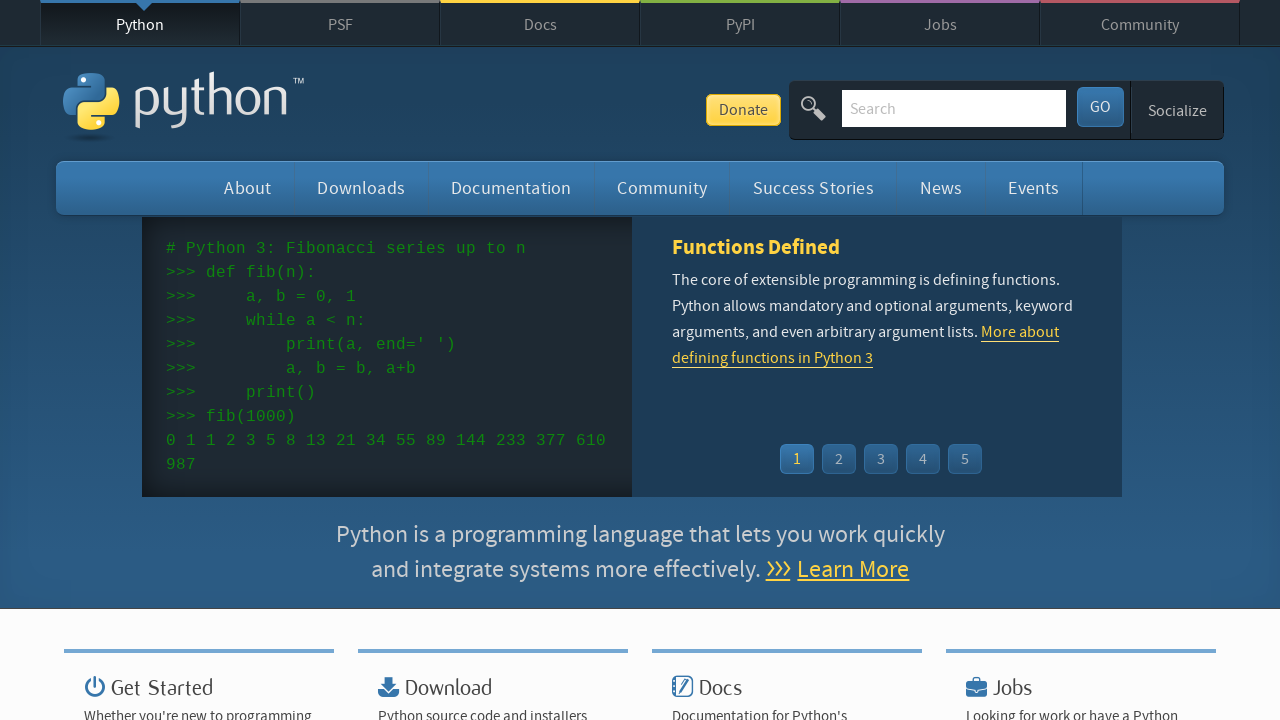